Tests login form validation by entering invalid username and password credentials and verifying the error message

Starting URL: https://www.saucedemo.com

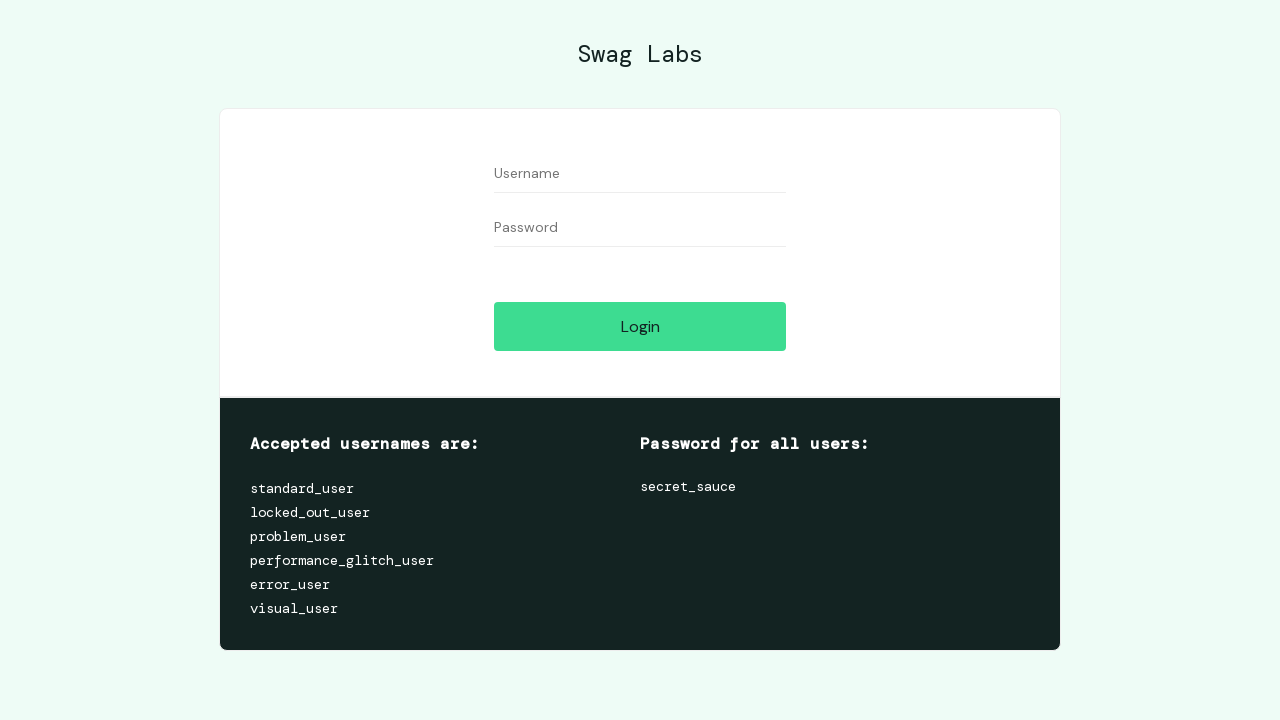

Filled username field with 'test' on #user-name
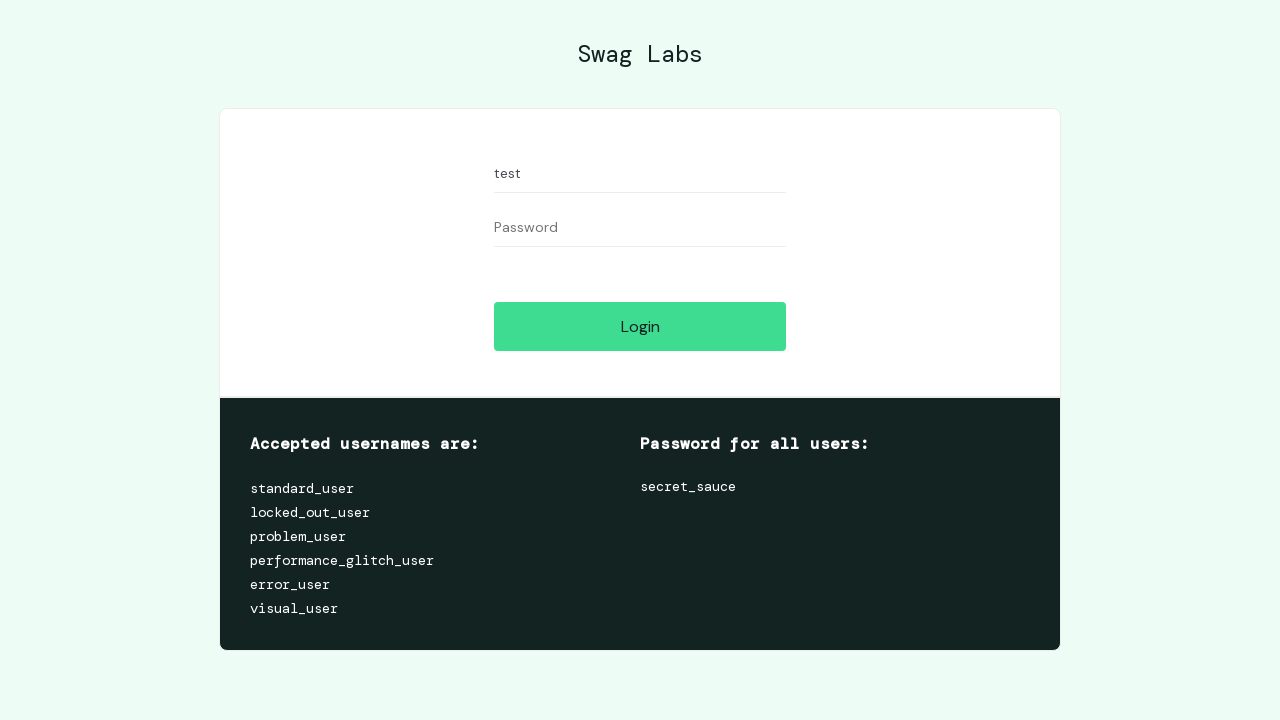

Filled password field with 'test' on #password
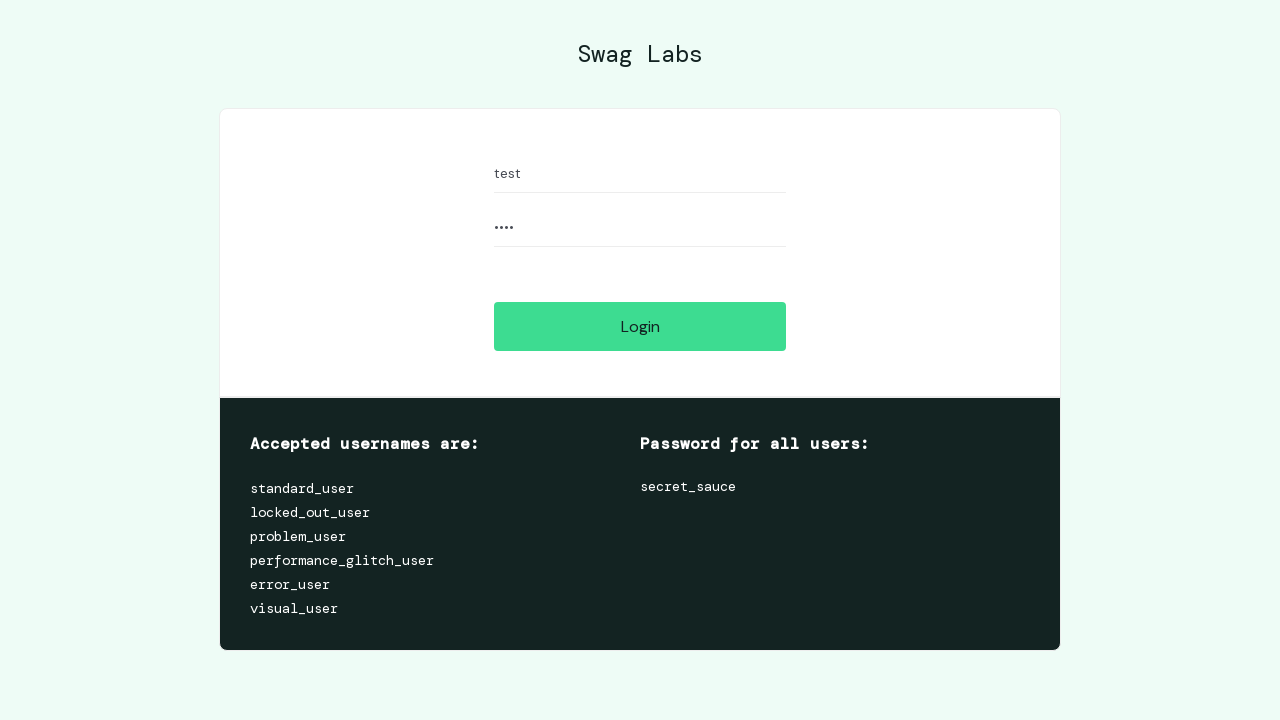

Clicked login button at (640, 326) on #login-button
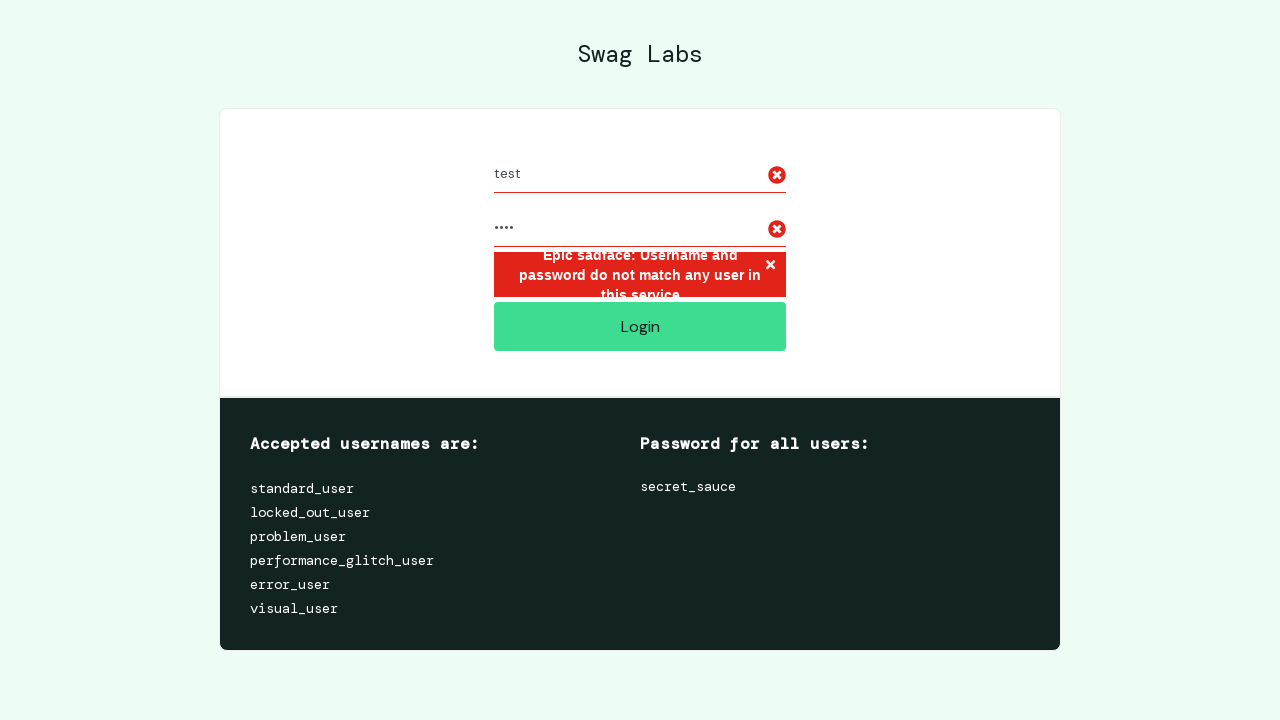

Retrieved error message from page
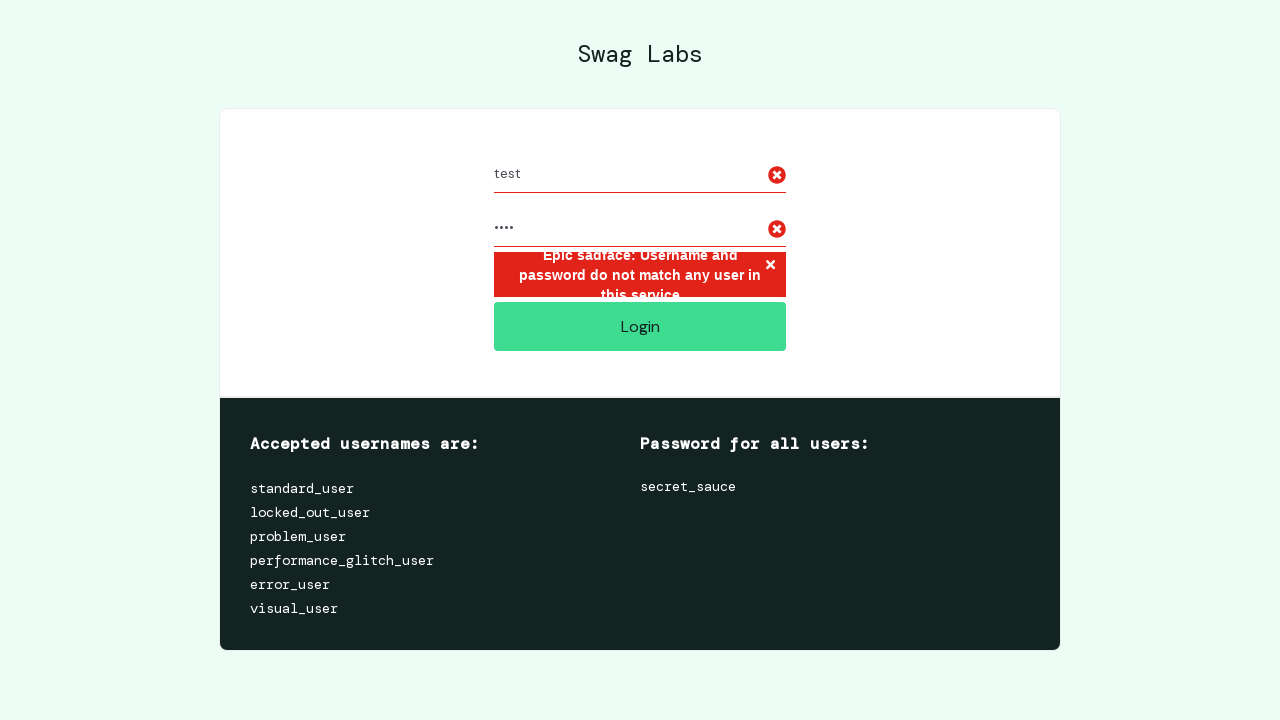

Verified error message matches expected text for invalid credentials
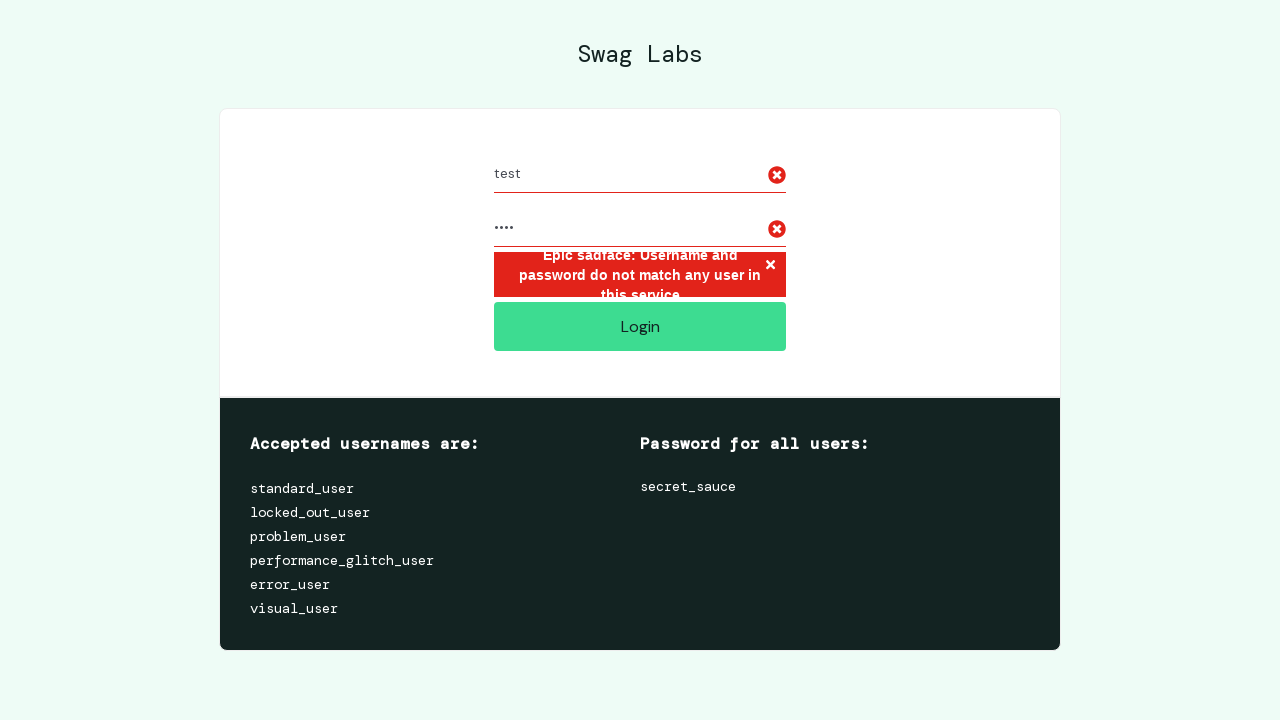

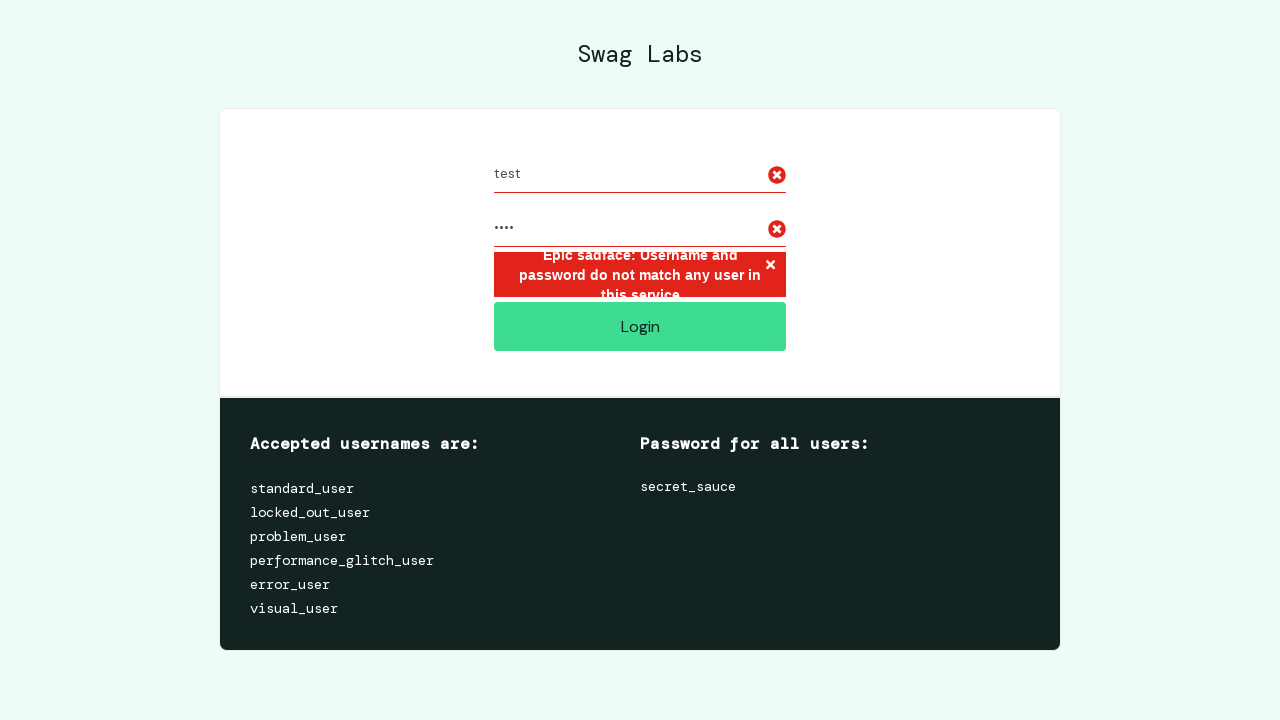